Tests checkbox functionality by clicking checkboxes to toggle their checked states

Starting URL: https://the-internet.herokuapp.com/

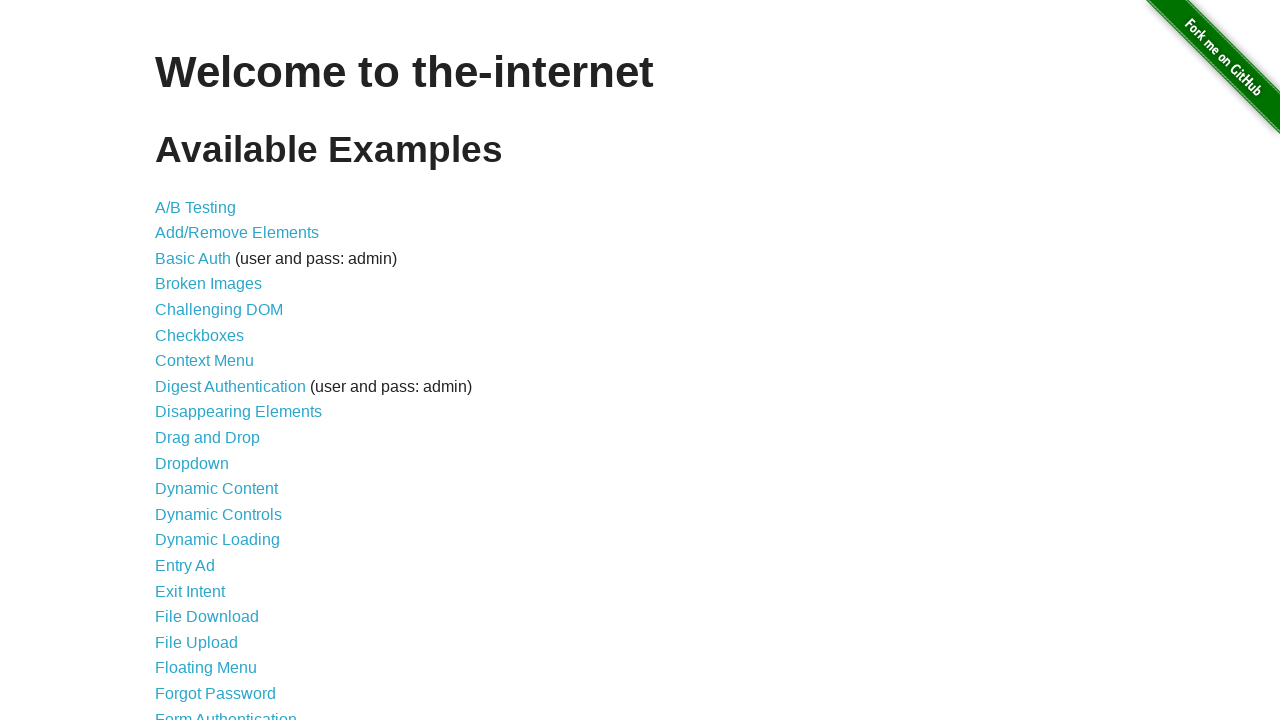

Clicked on Checkboxes link to navigate to checkboxes test page at (200, 335) on a[href='/checkboxes']
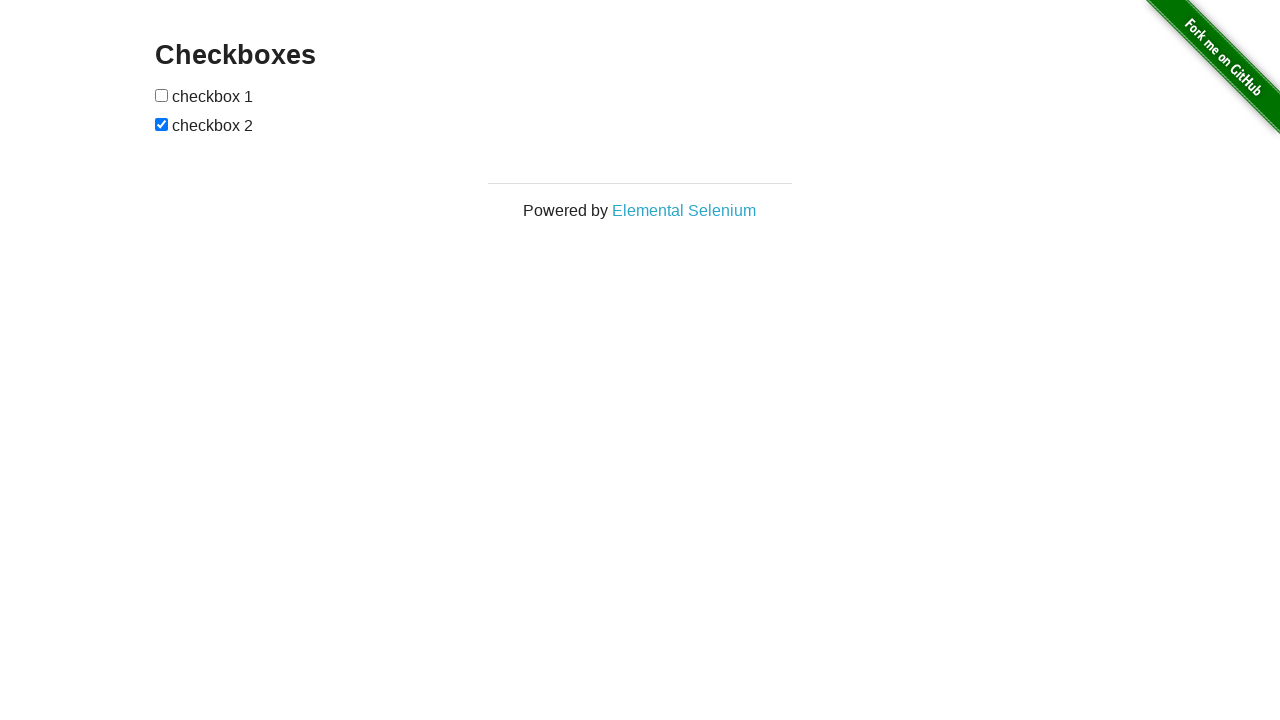

Waited for checkbox elements to be visible on the page
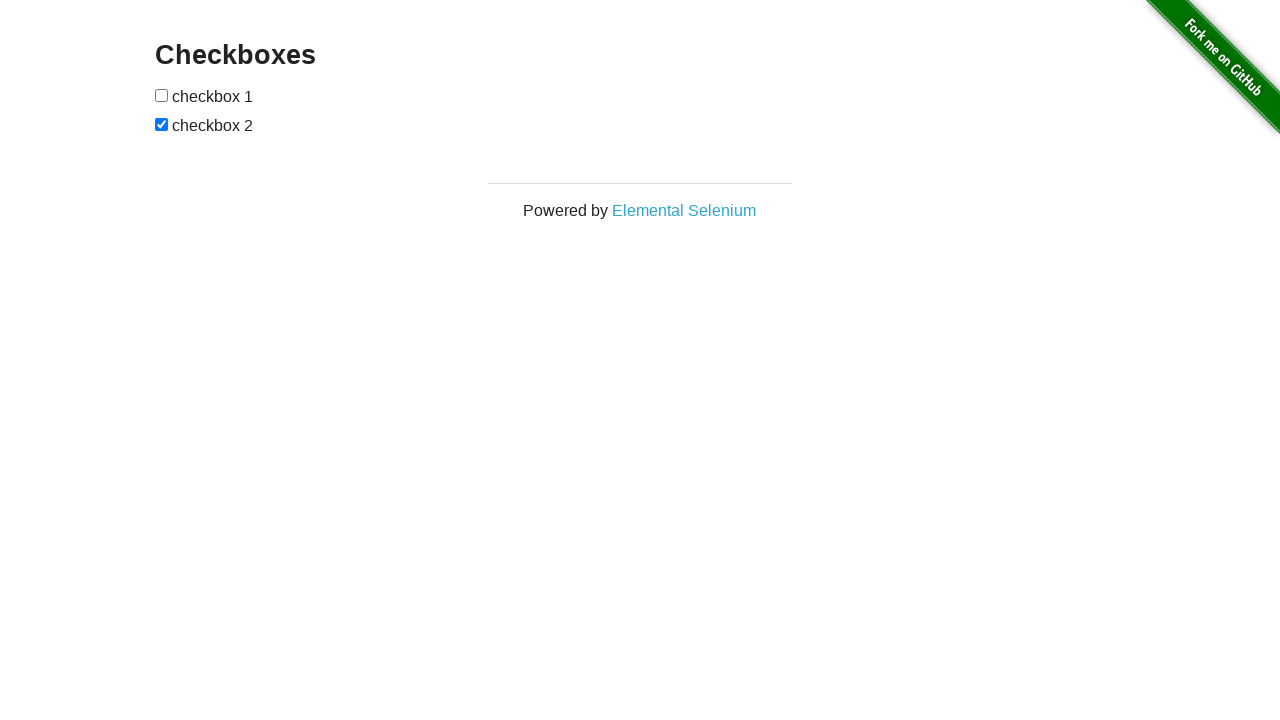

Located first checkbox element
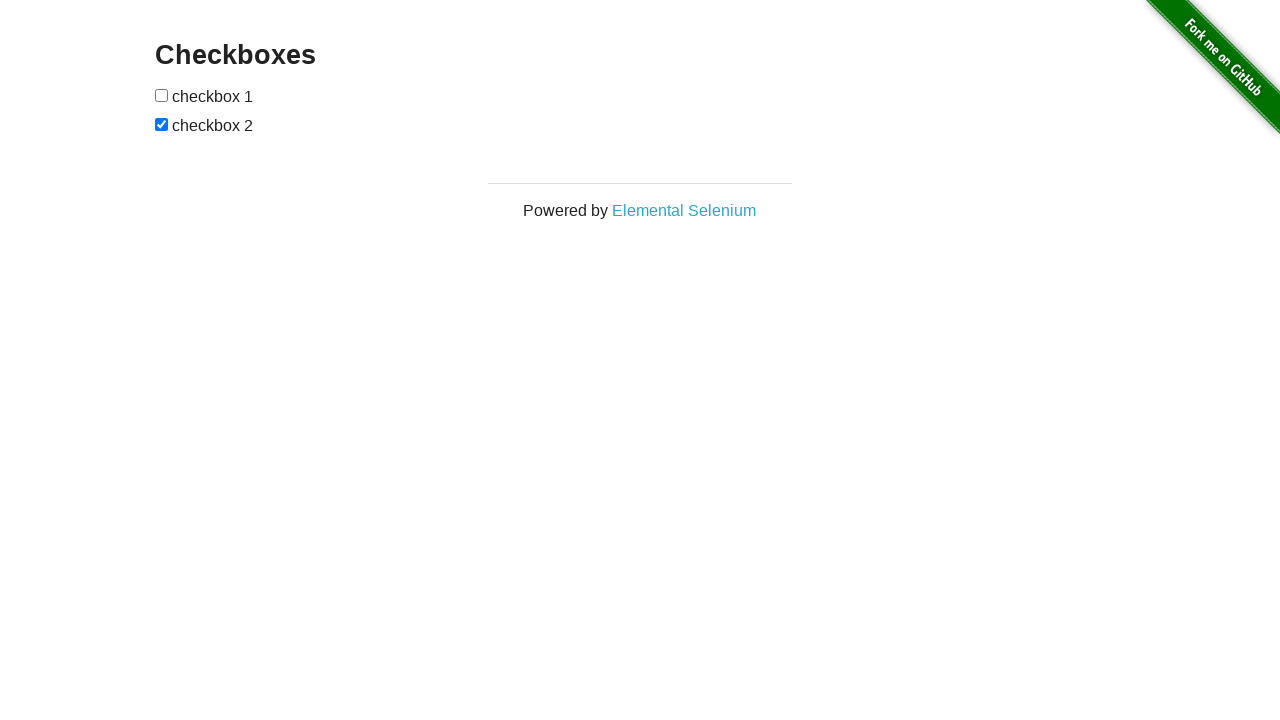

Located second checkbox element
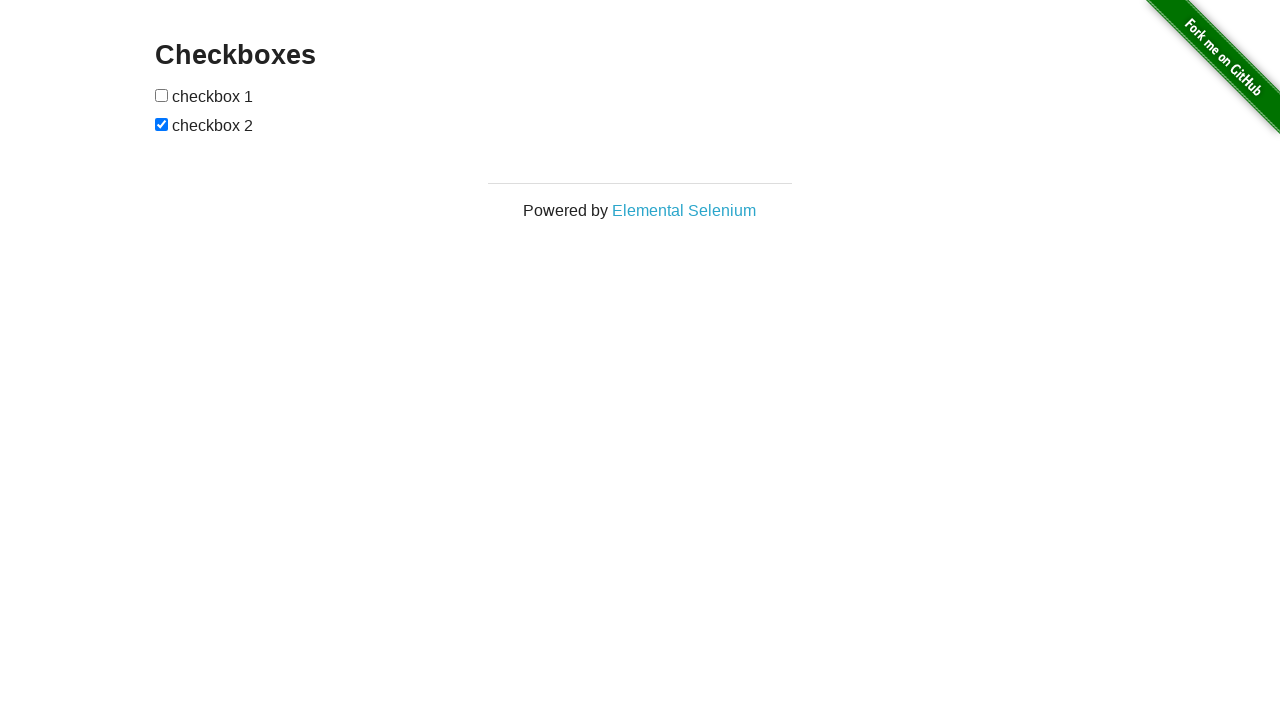

Clicked first checkbox to toggle its checked state at (162, 95) on input[type='checkbox'] >> nth=0
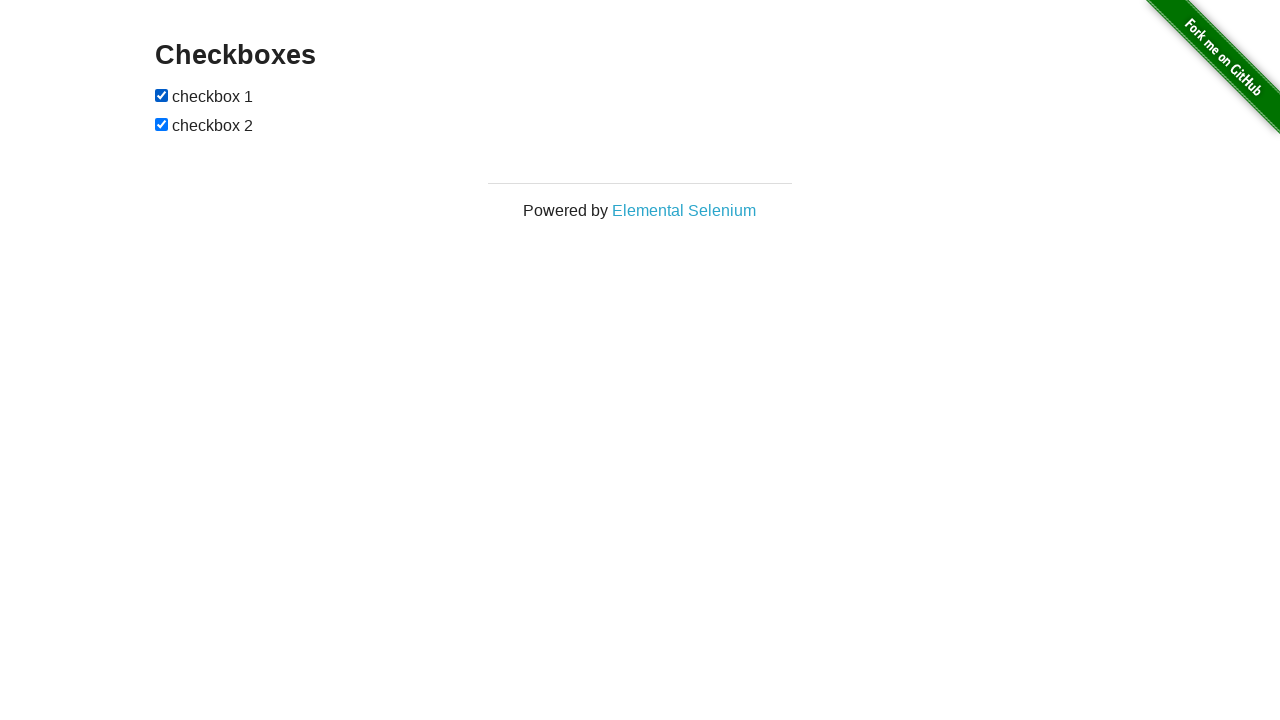

Clicked second checkbox to toggle its checked state at (162, 124) on input[type='checkbox'] >> nth=1
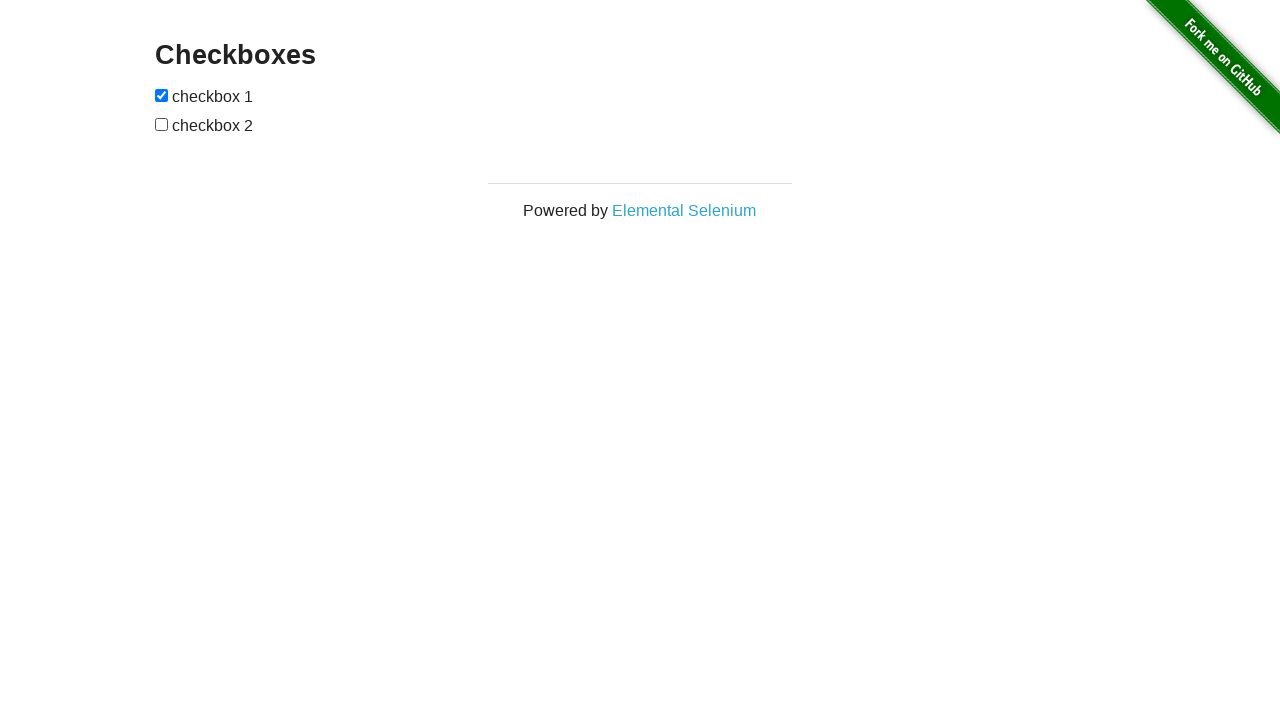

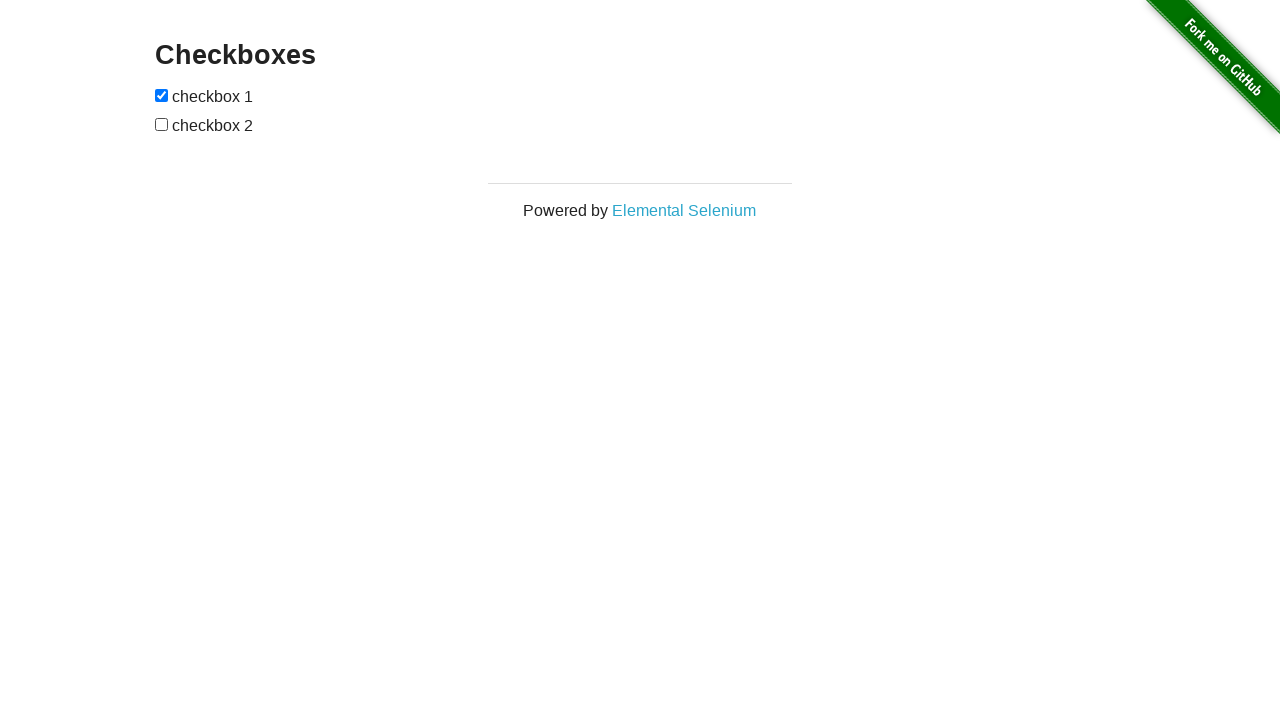